Tests navigation from the homepage to the about page by clicking the about link and verifying page titles

Starting URL: https://v1.training-support.net/

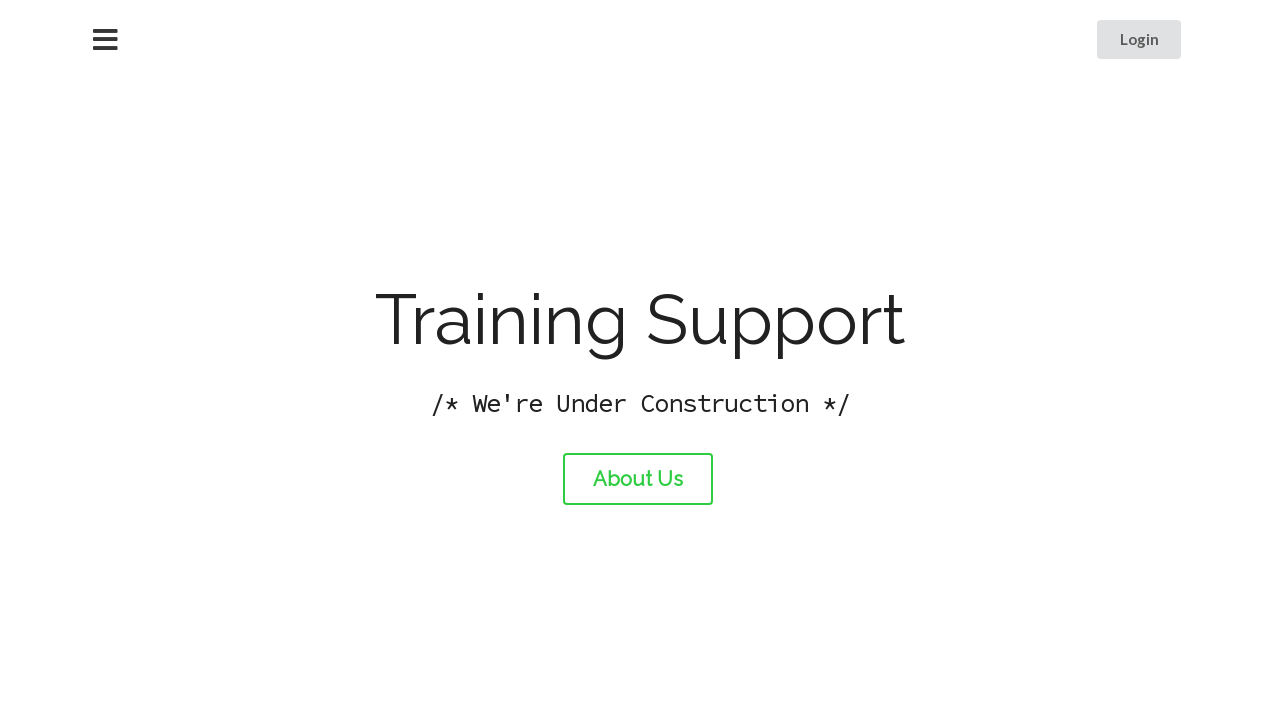

Verified initial page title is 'Training Support'
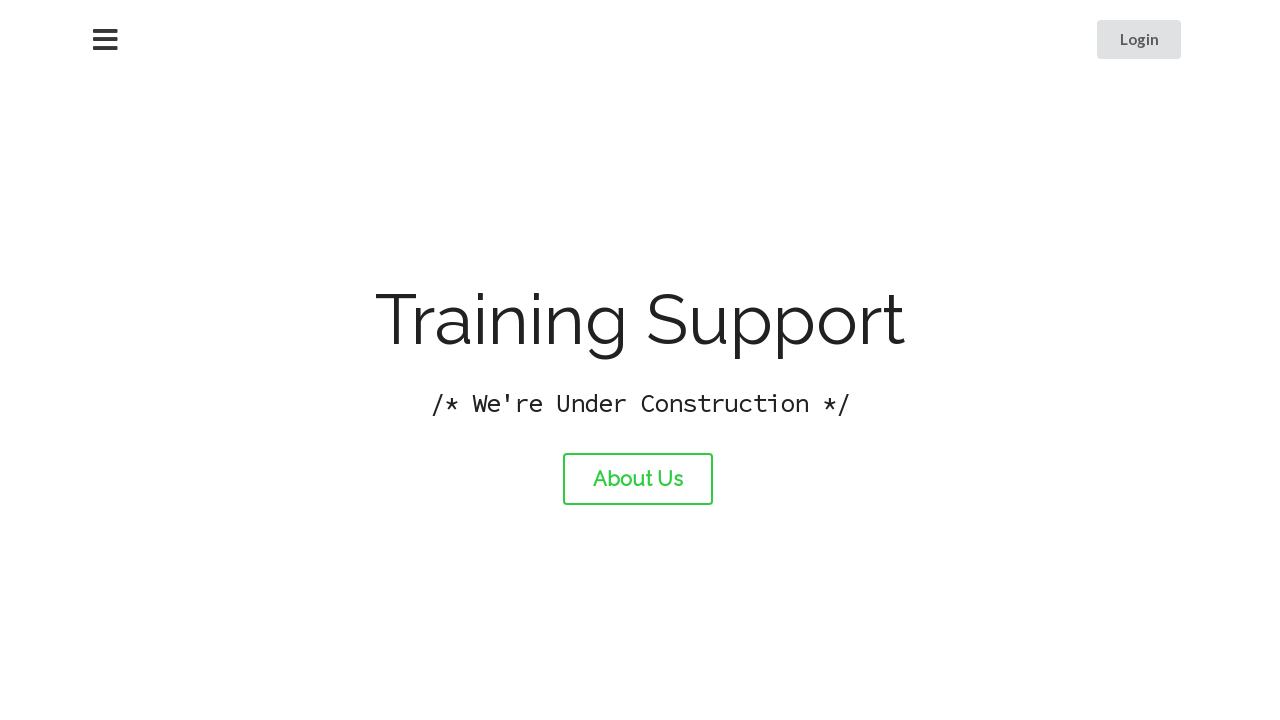

Clicked the about link at (638, 479) on #about-link
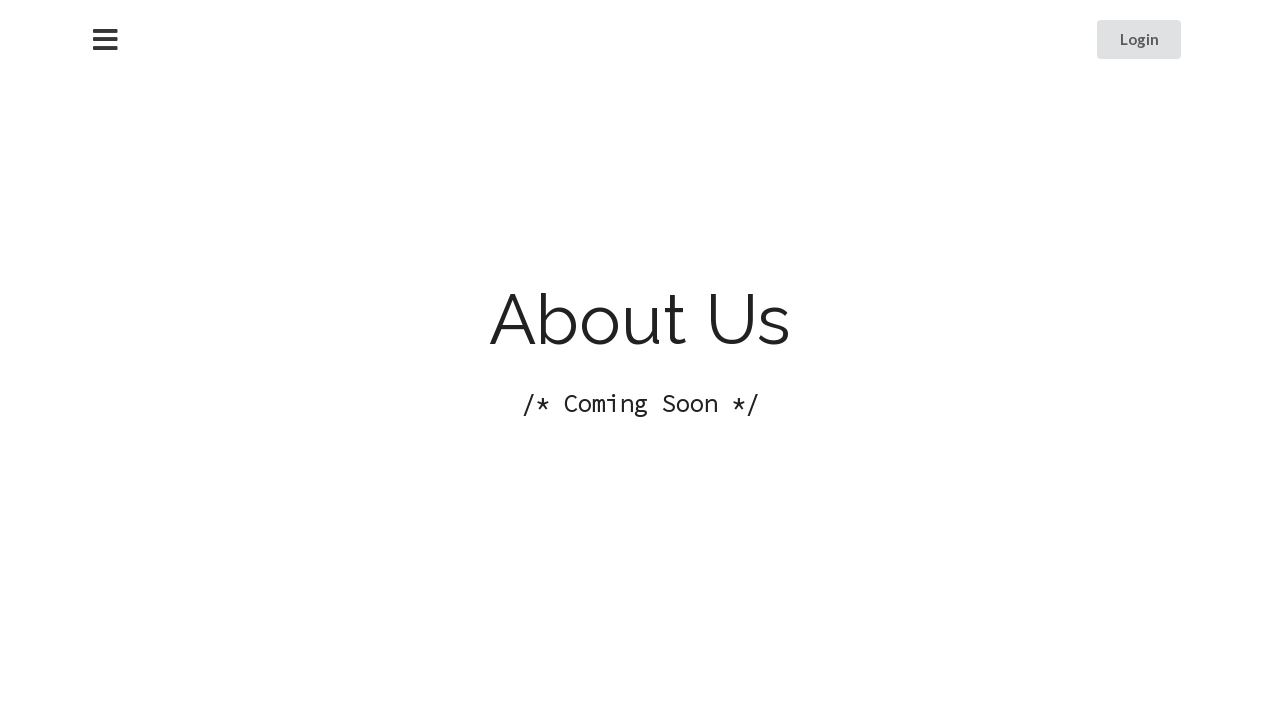

Verified page title changed to 'About Training Support' after clicking about link
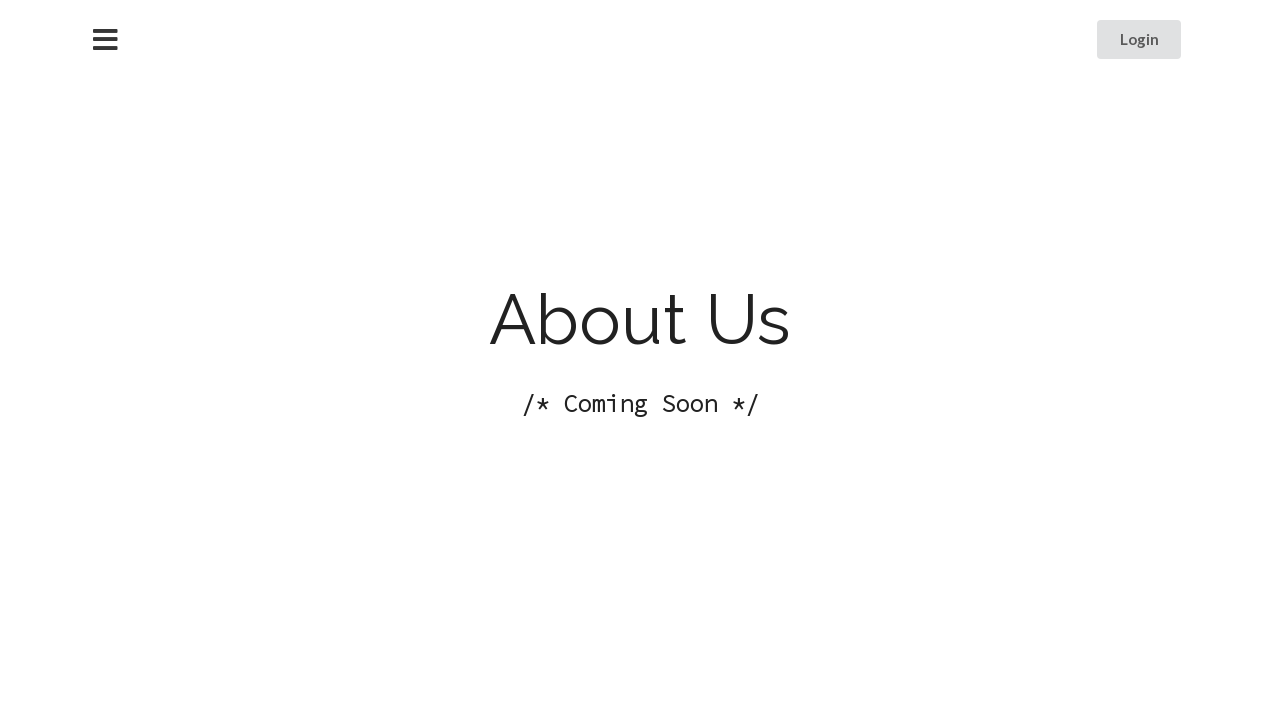

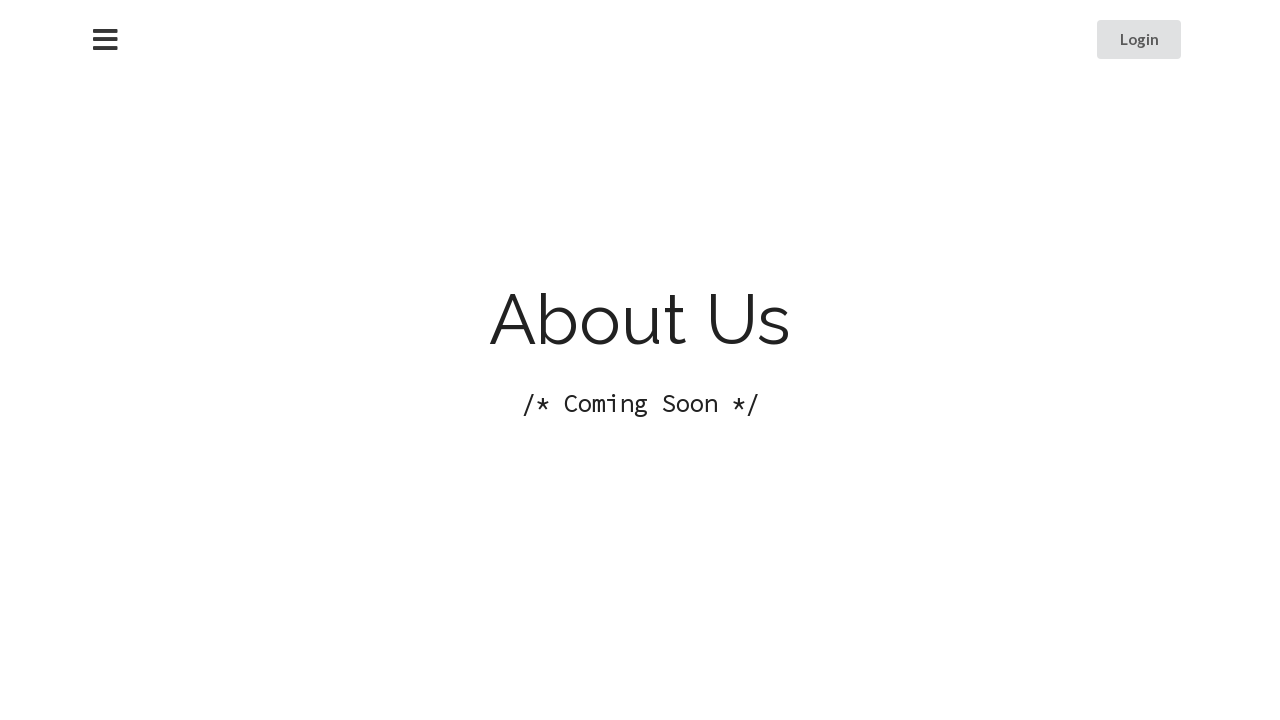